Navigates to multiple pages to verify disabled elements and attempts to interact with them using JavaScript

Starting URL: https://seleniumpractise.blogspot.com/2016/09/how-to-work-with-disable-textbox-or.html

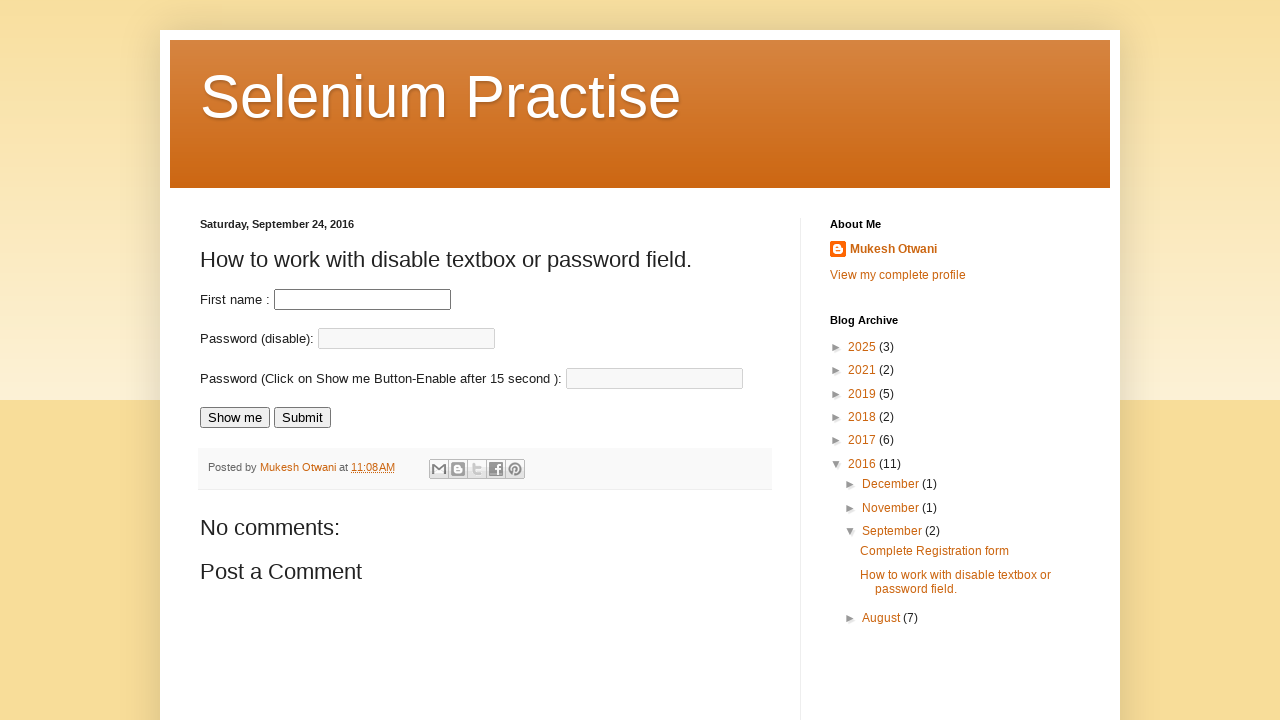

Located password field element
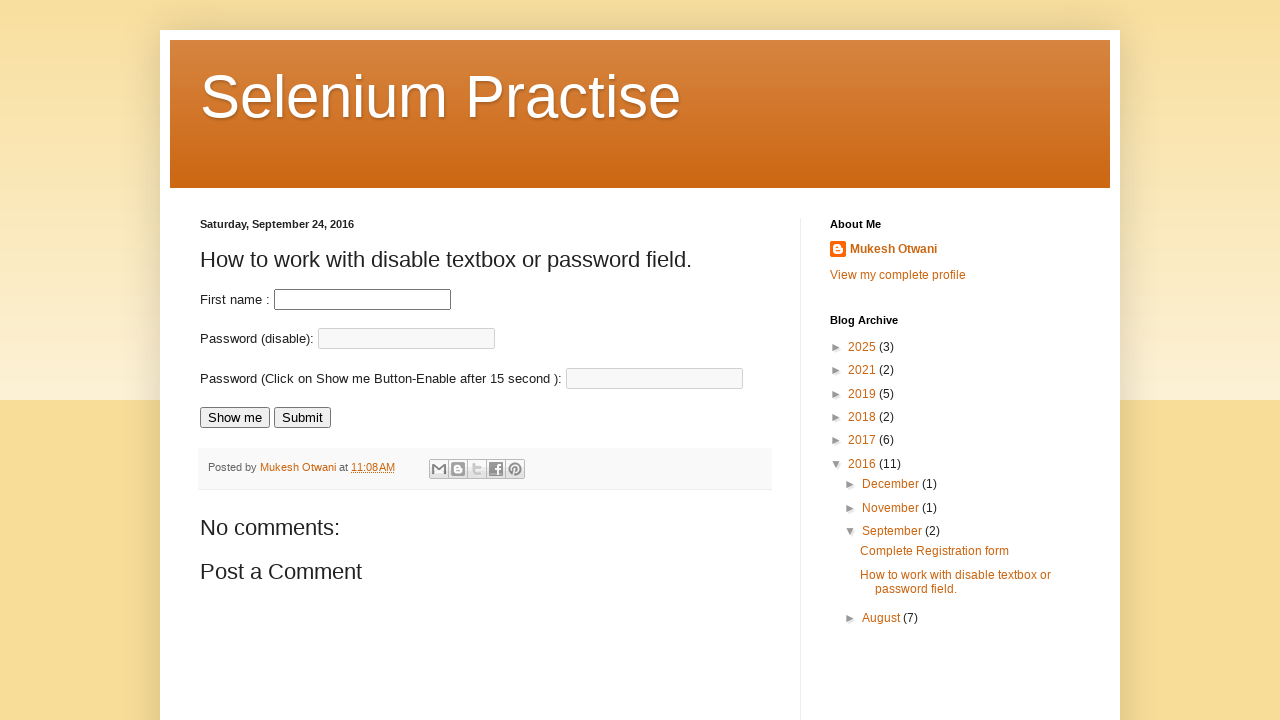

Verified that password field is disabled
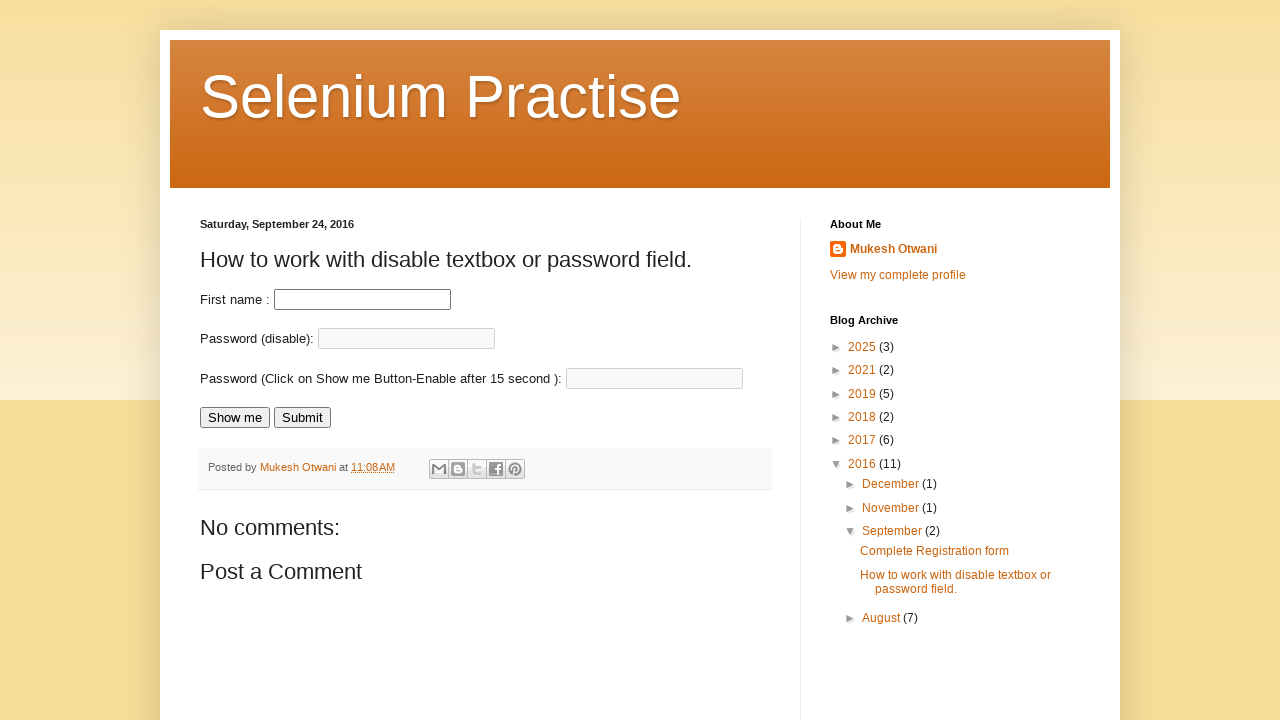

Navigated to radio button demo page at demoqa.com
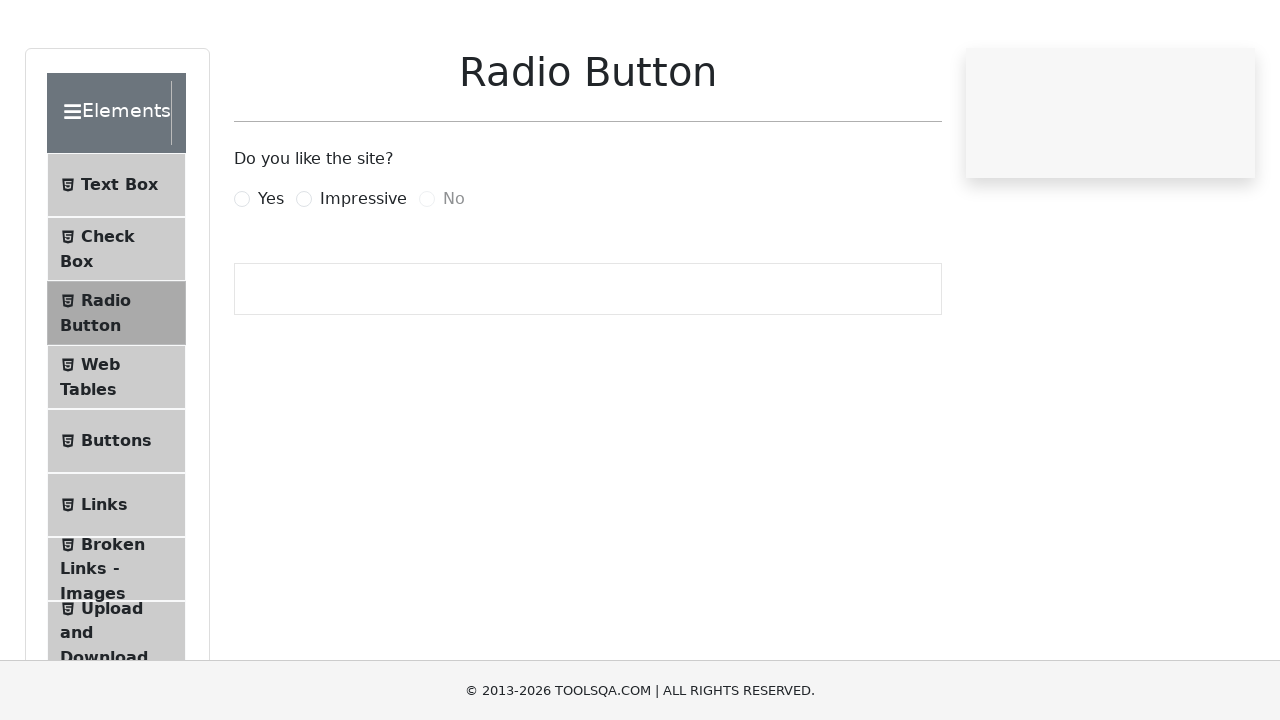

Located disabled radio button with 'No' label
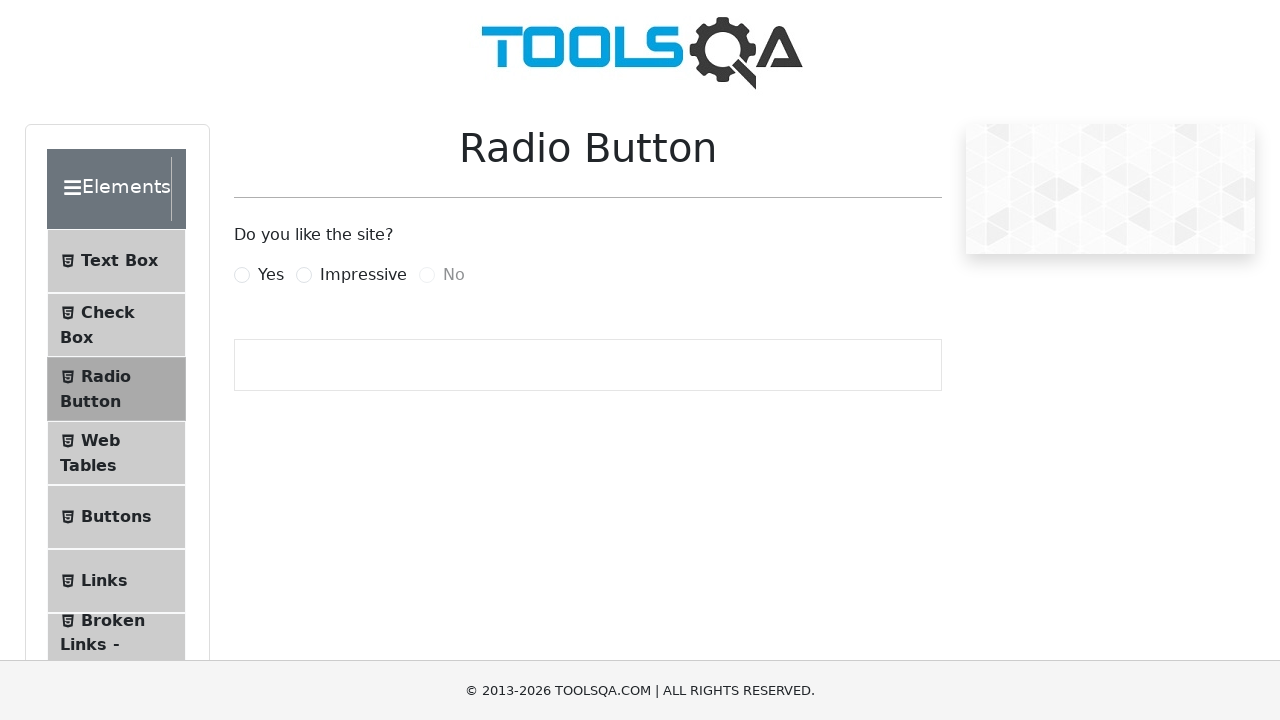

Verified that radio button is disabled
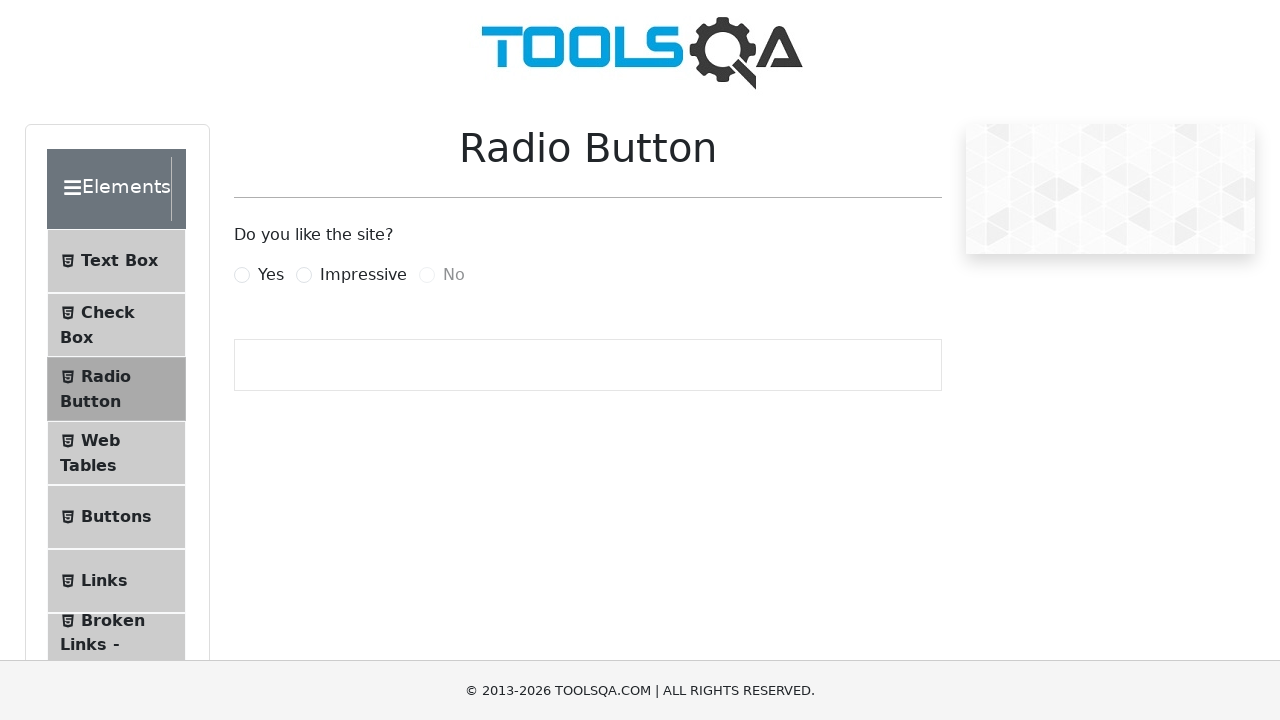

Attempted to click disabled radio button using JavaScript
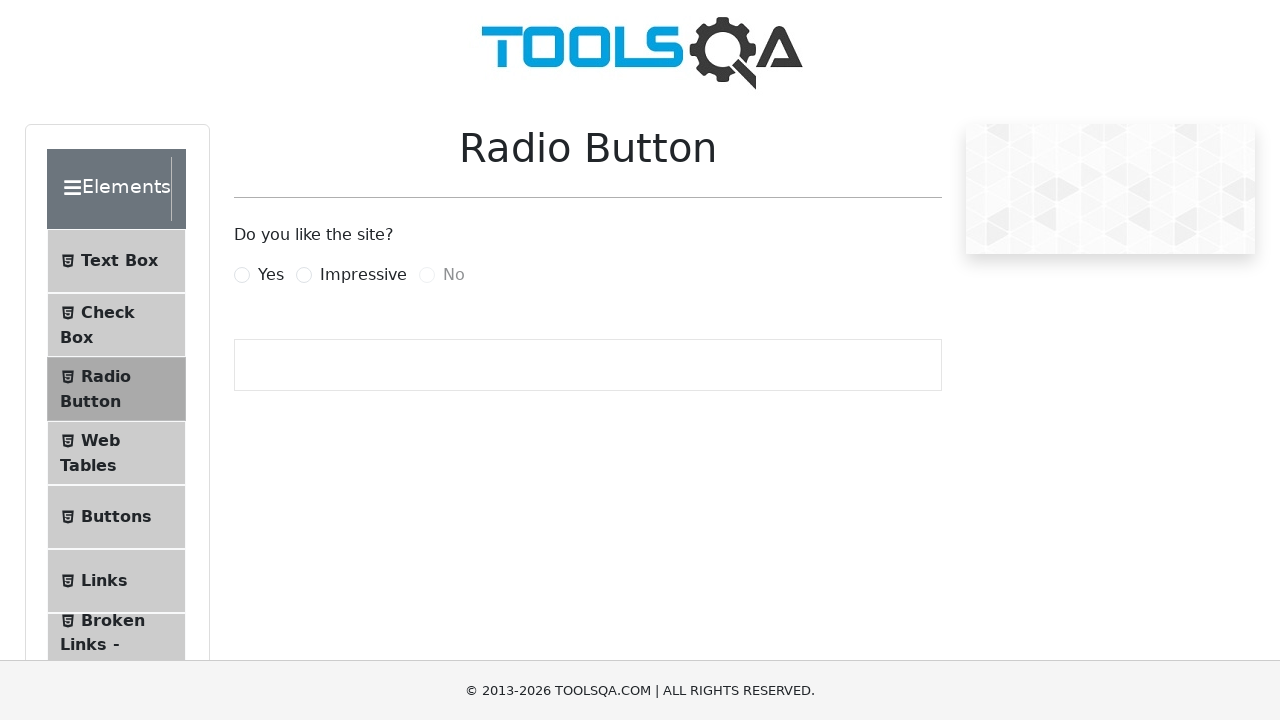

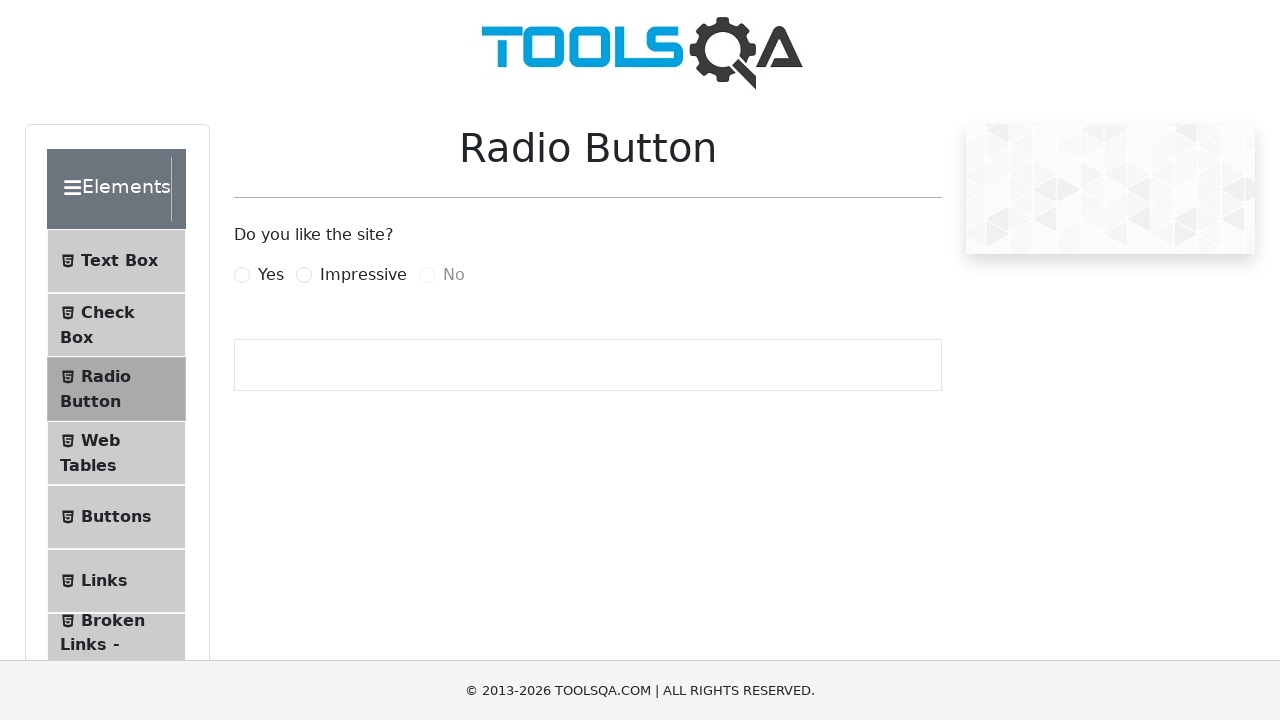